Tests filling in a text input field on GitHub's homepage, entering a name into what appears to be a form field in the main content area.

Starting URL: https://github.com/

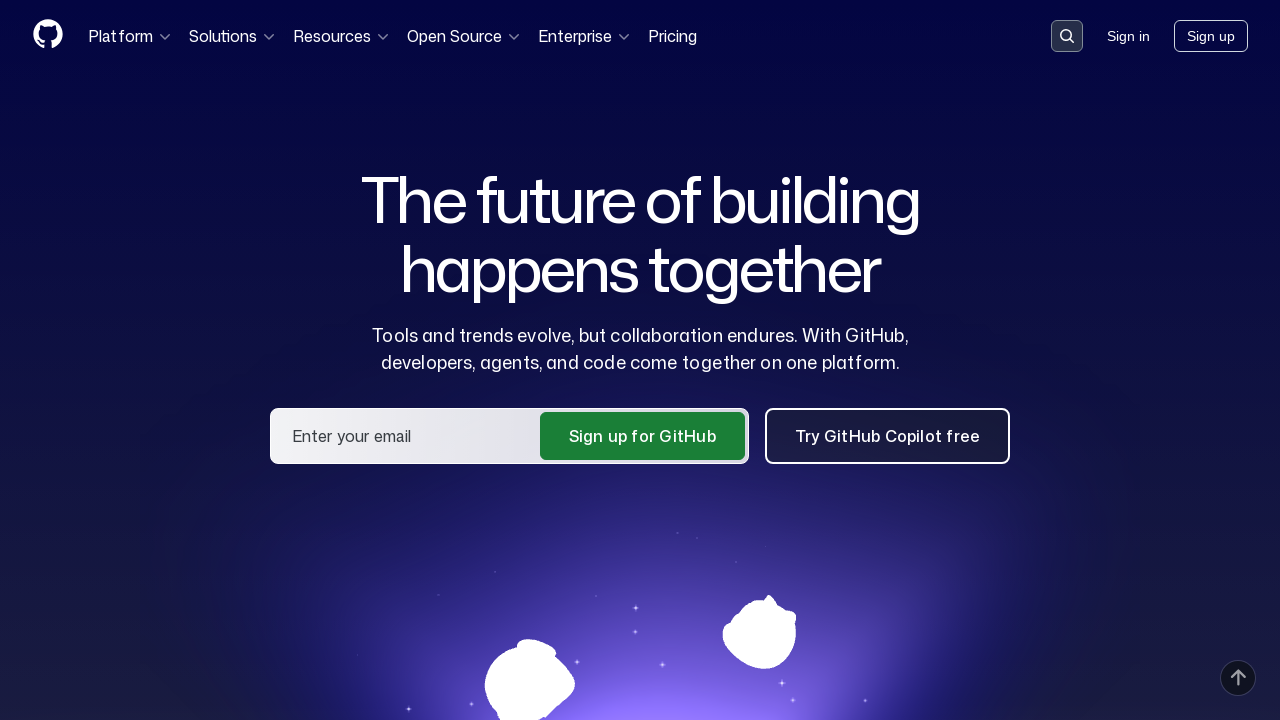

Waited for page to reach domcontentloaded state
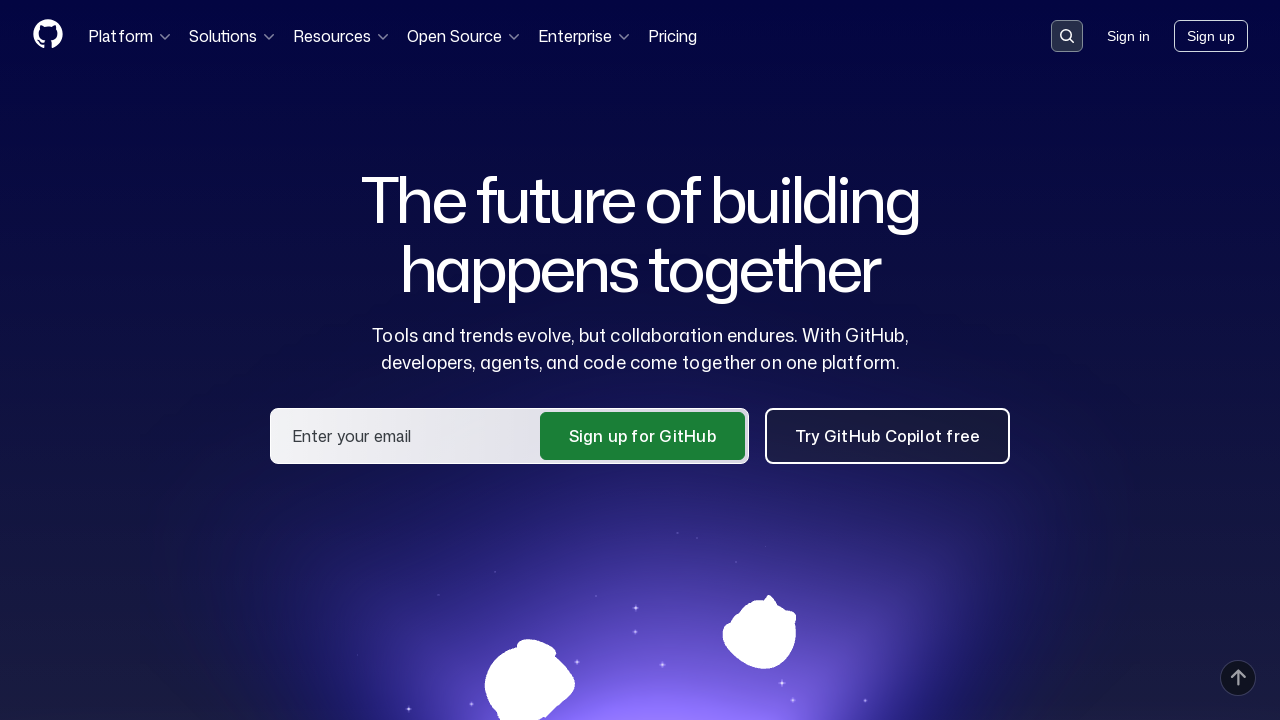

Filled user_email input field with 'damian' on input[name='user_email']
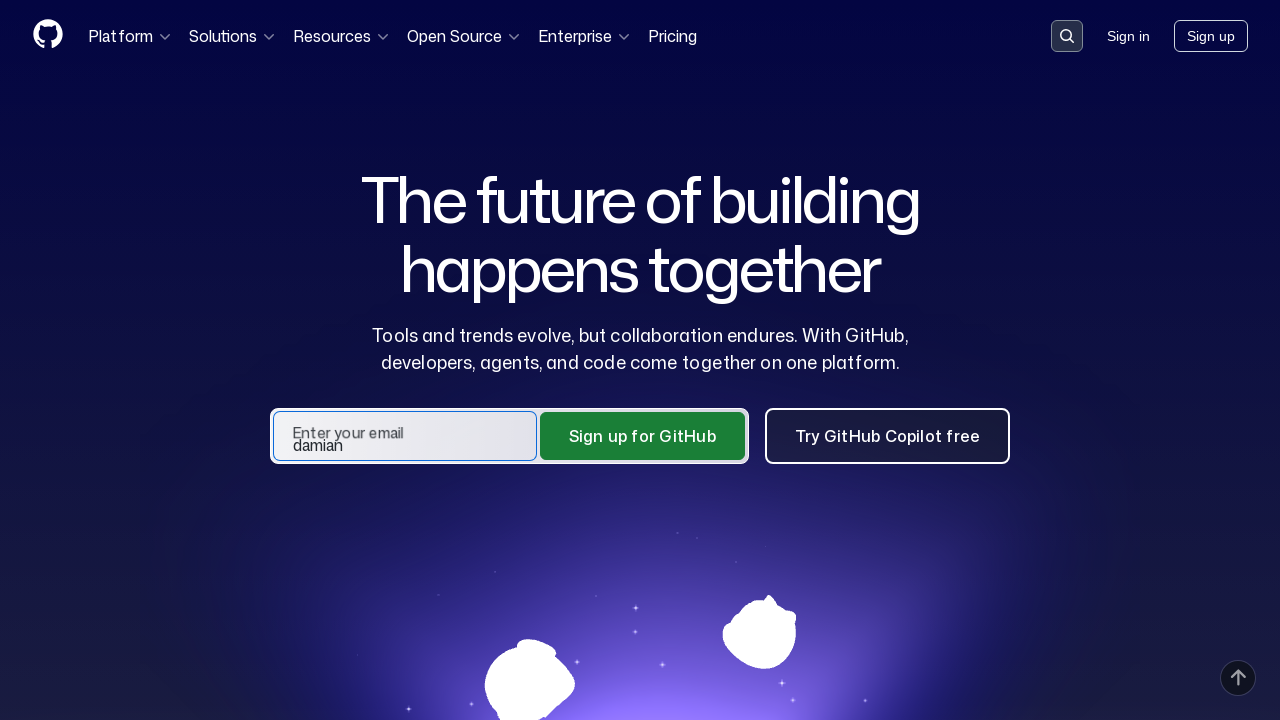

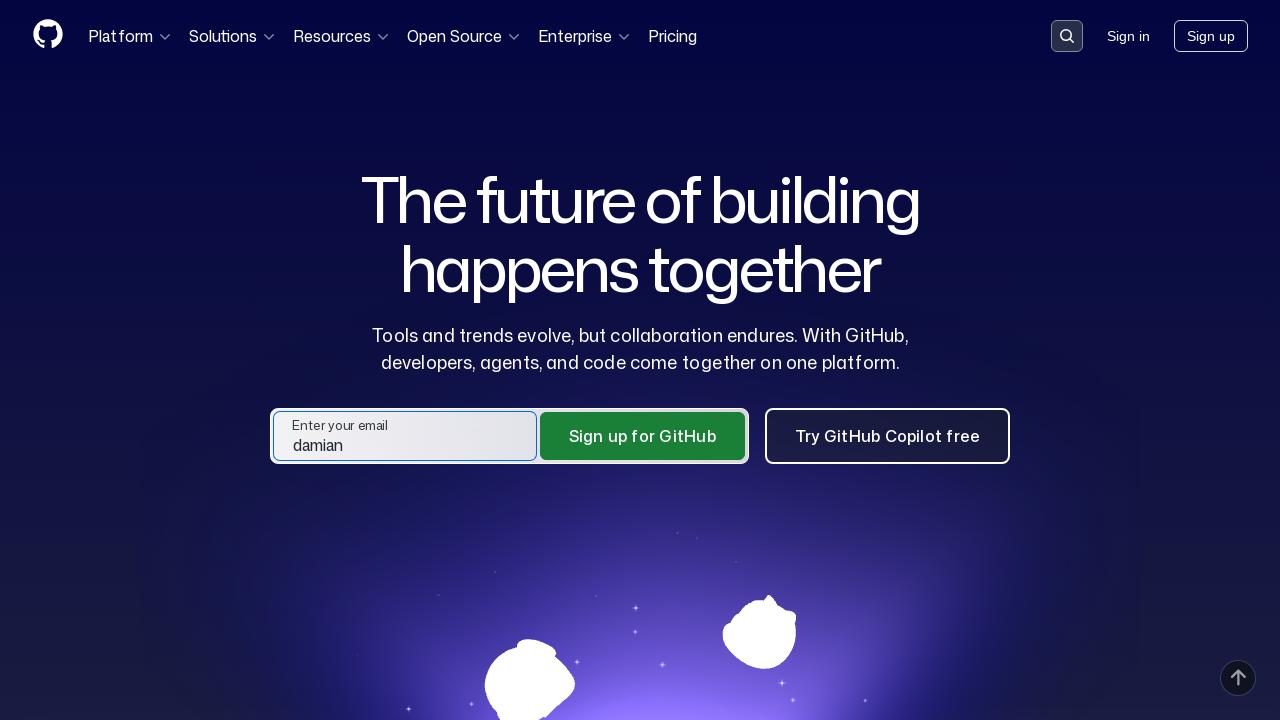